Tests clearing the complete state of all items by checking and unchecking the toggle-all

Starting URL: https://demo.playwright.dev/todomvc

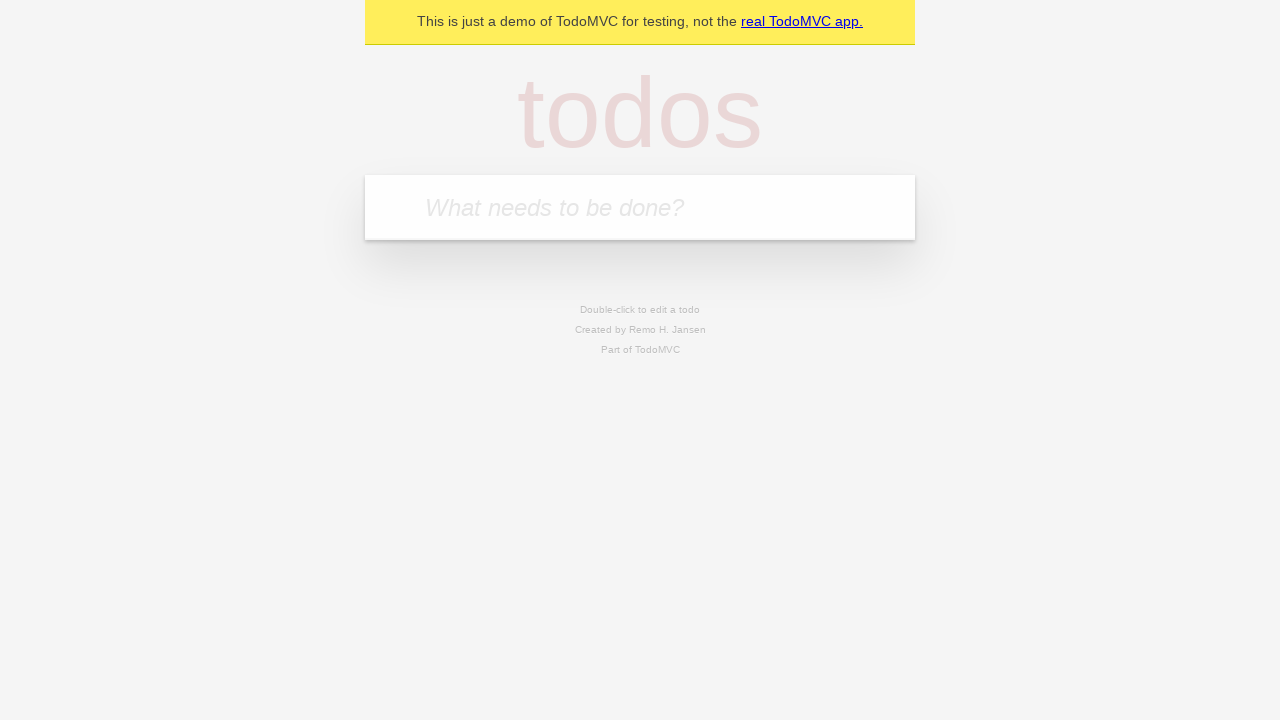

Filled todo input with 'buy some cheese' on internal:attr=[placeholder="What needs to be done?"i]
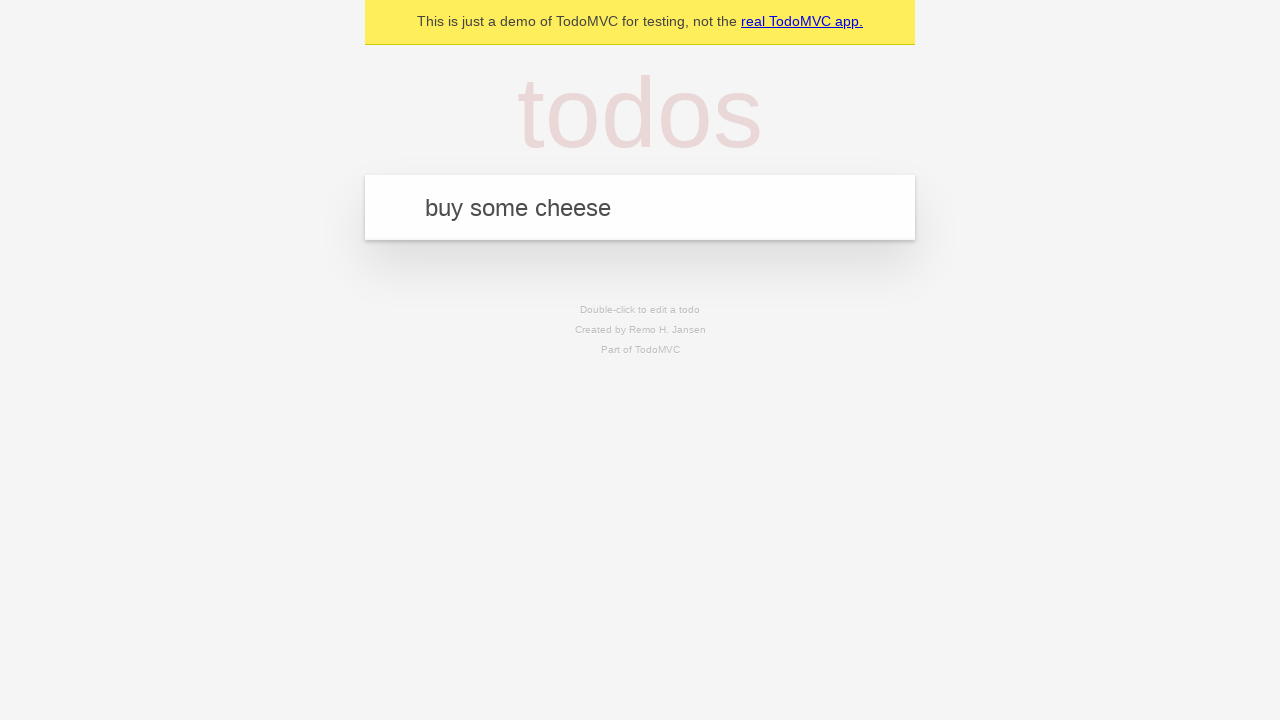

Pressed Enter to add todo 'buy some cheese' on internal:attr=[placeholder="What needs to be done?"i]
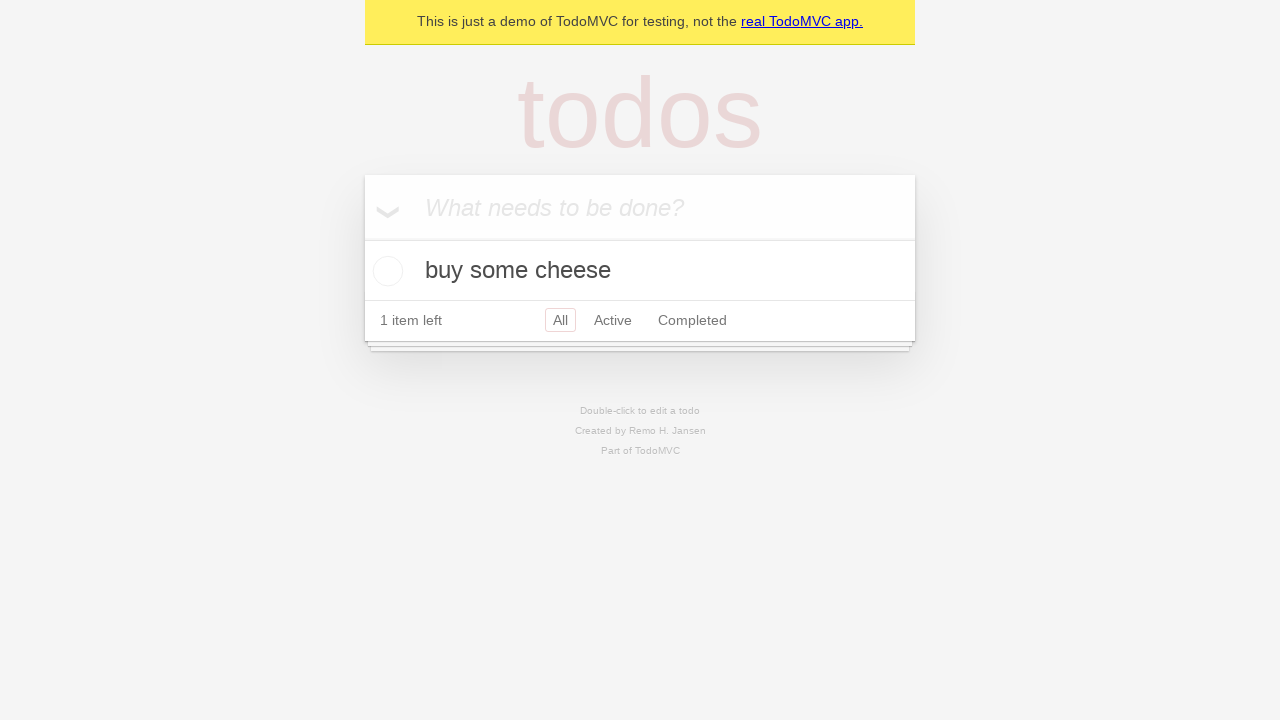

Filled todo input with 'feed the cat' on internal:attr=[placeholder="What needs to be done?"i]
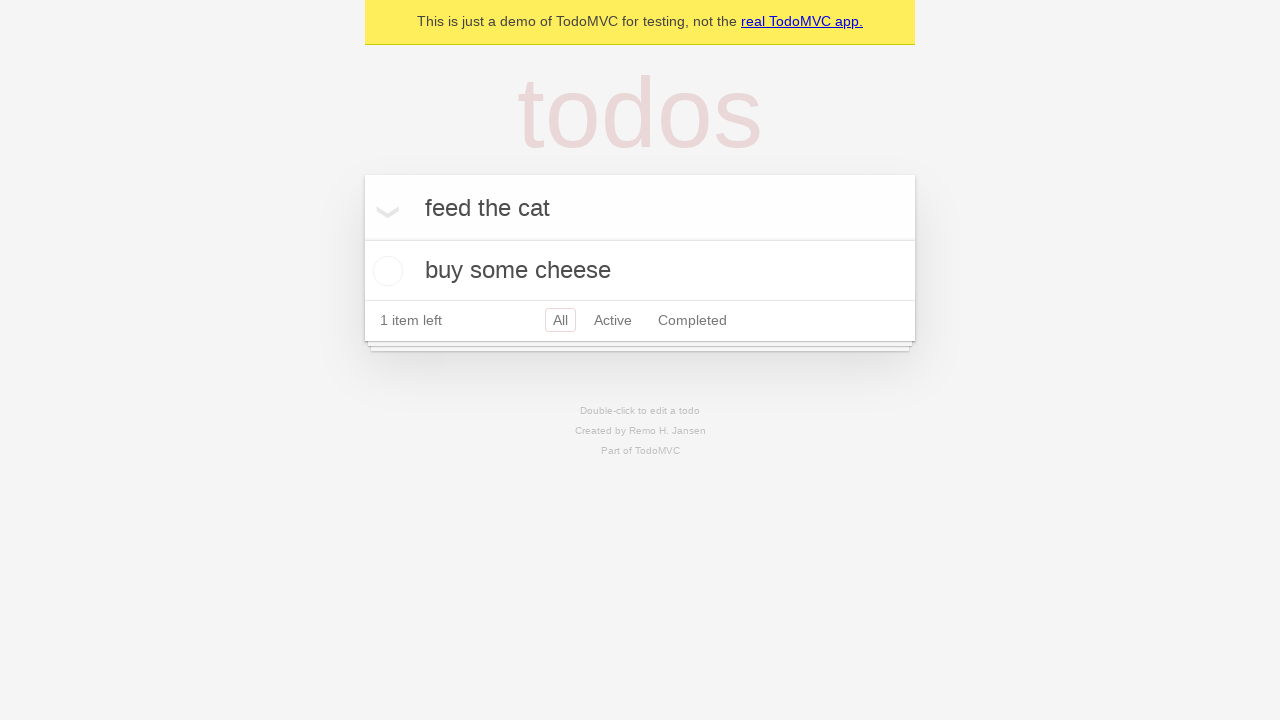

Pressed Enter to add todo 'feed the cat' on internal:attr=[placeholder="What needs to be done?"i]
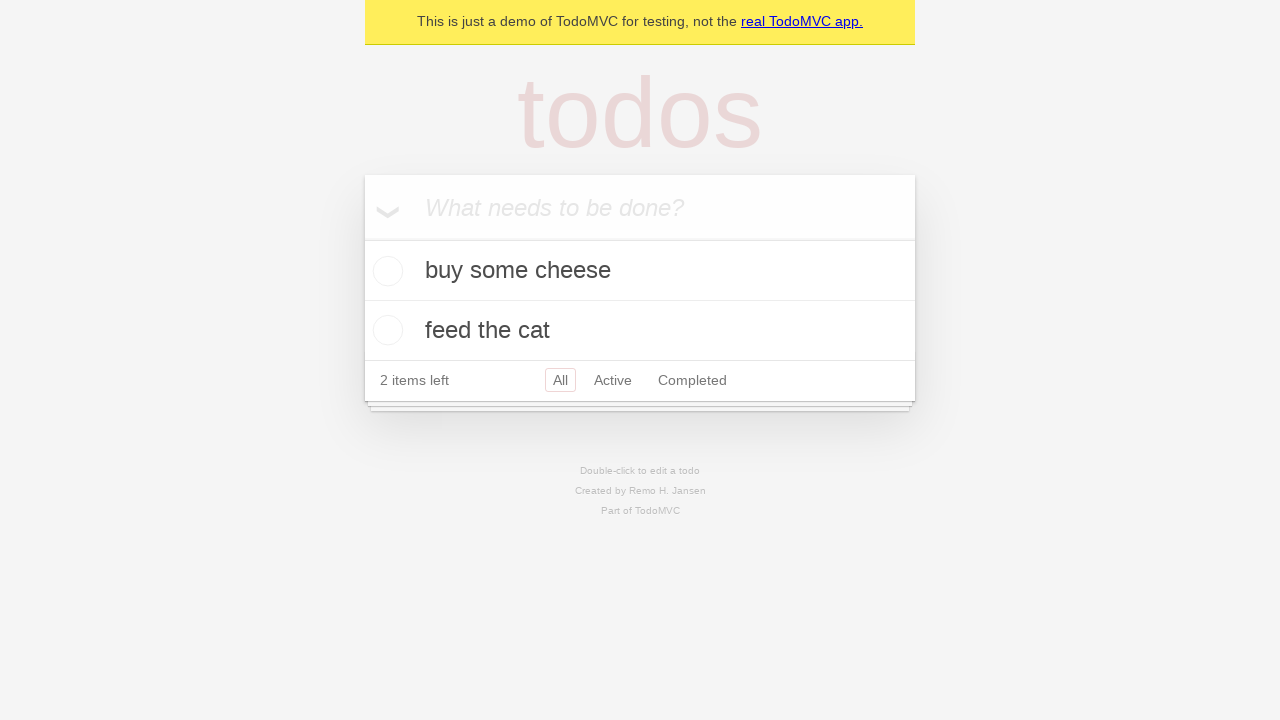

Filled todo input with 'book a doctors appointment' on internal:attr=[placeholder="What needs to be done?"i]
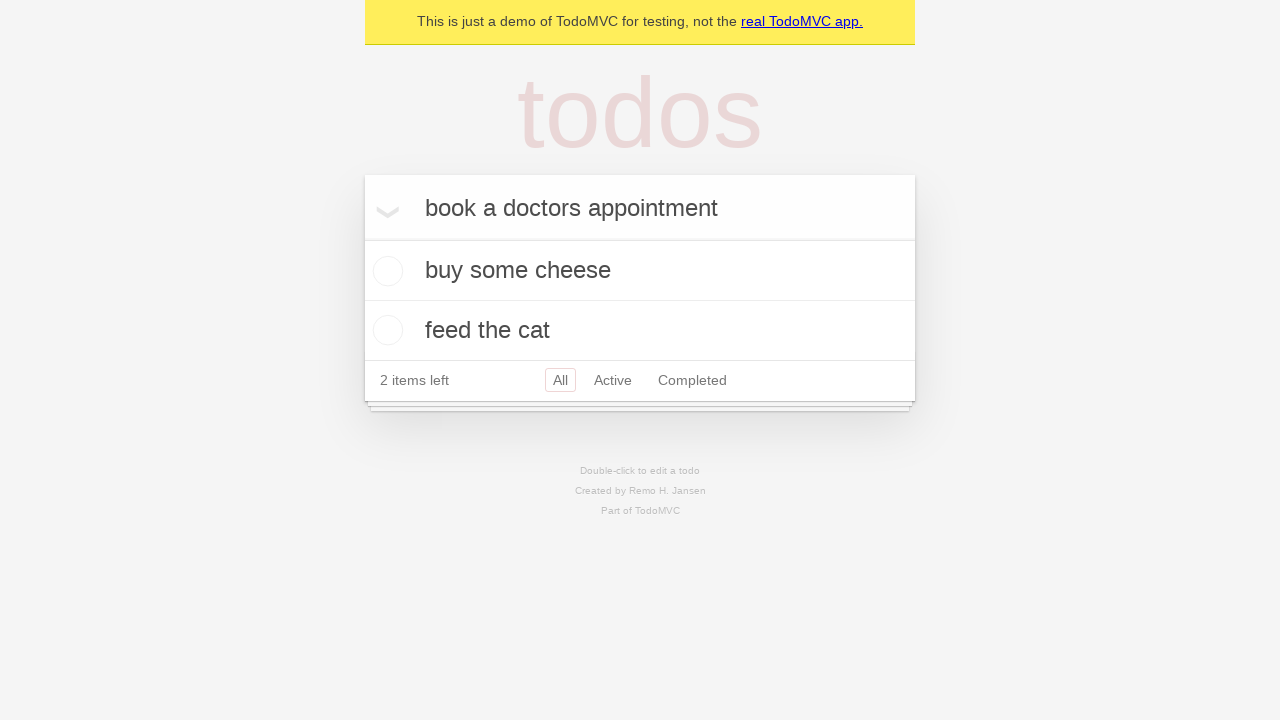

Pressed Enter to add todo 'book a doctors appointment' on internal:attr=[placeholder="What needs to be done?"i]
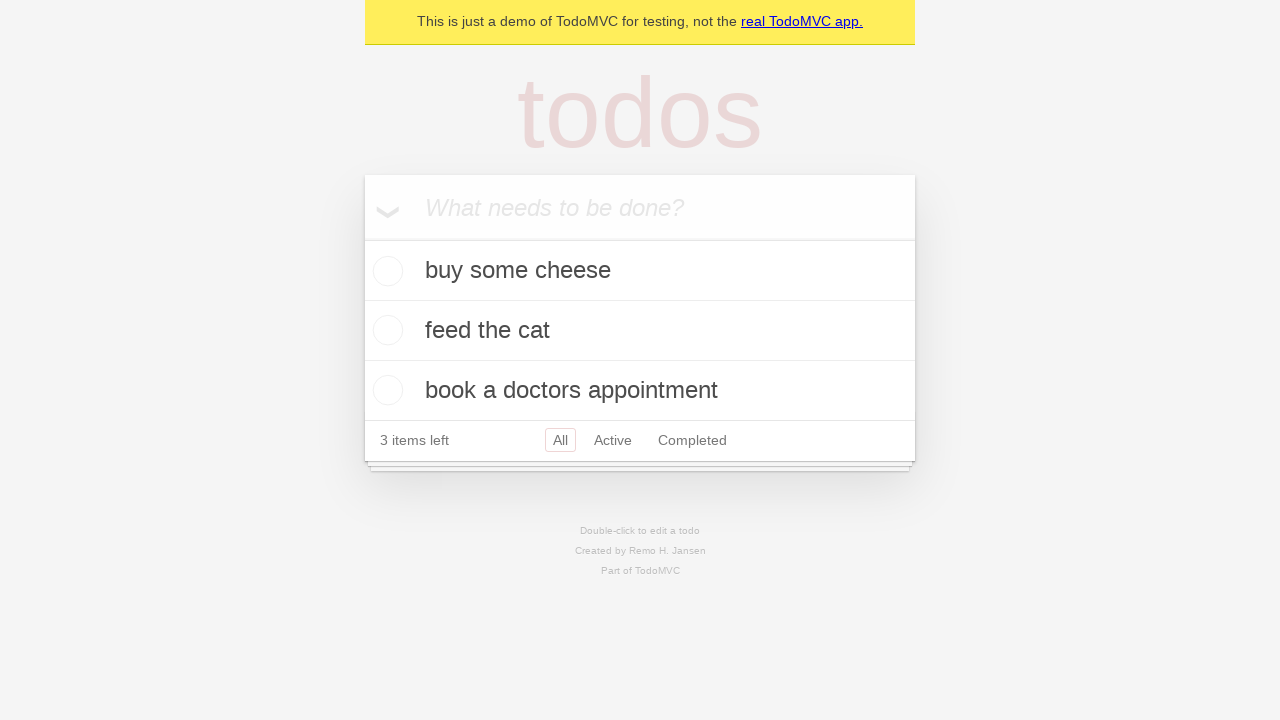

Checked toggle-all to mark all items as complete at (362, 238) on internal:label="Mark all as complete"i
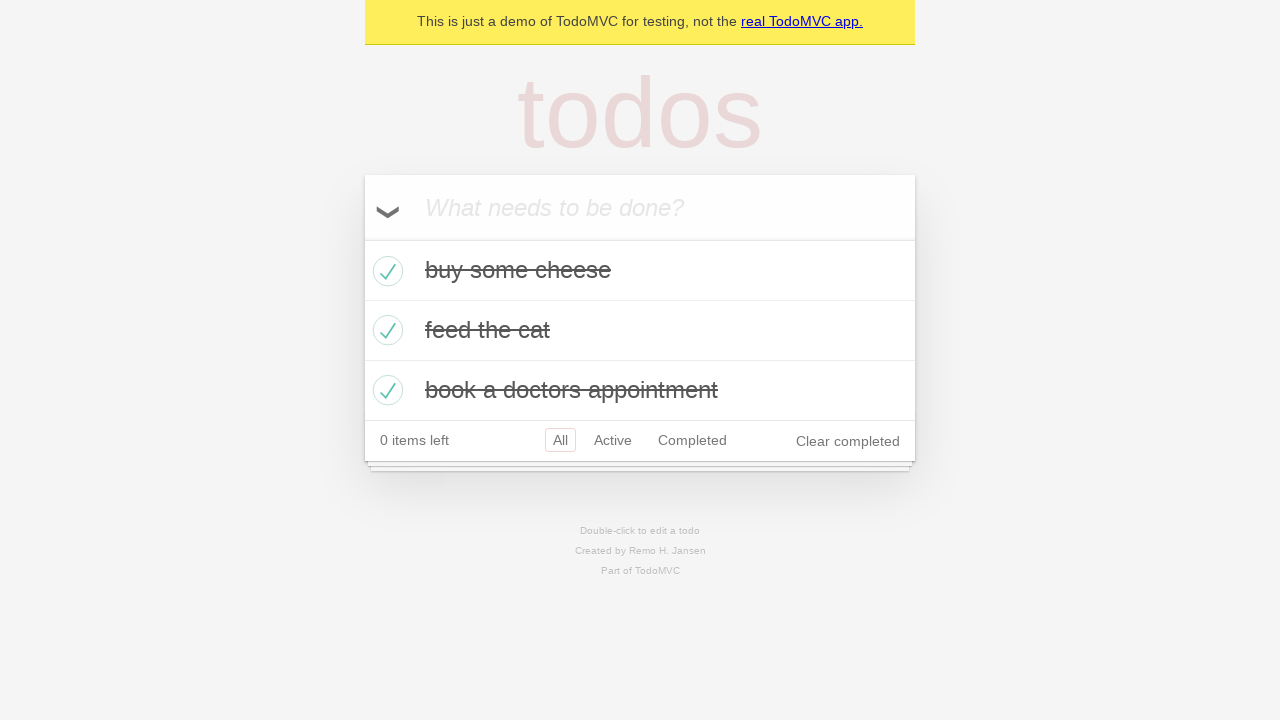

Unchecked toggle-all to clear the complete state of all items at (362, 238) on internal:label="Mark all as complete"i
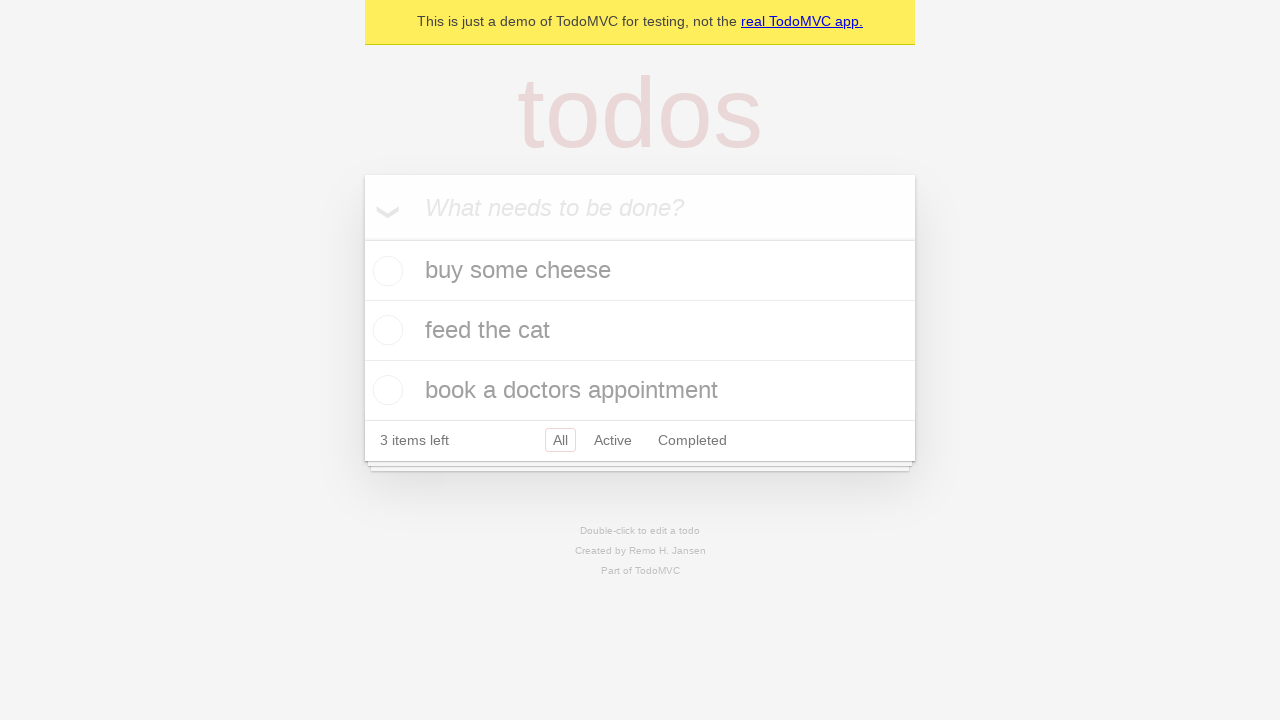

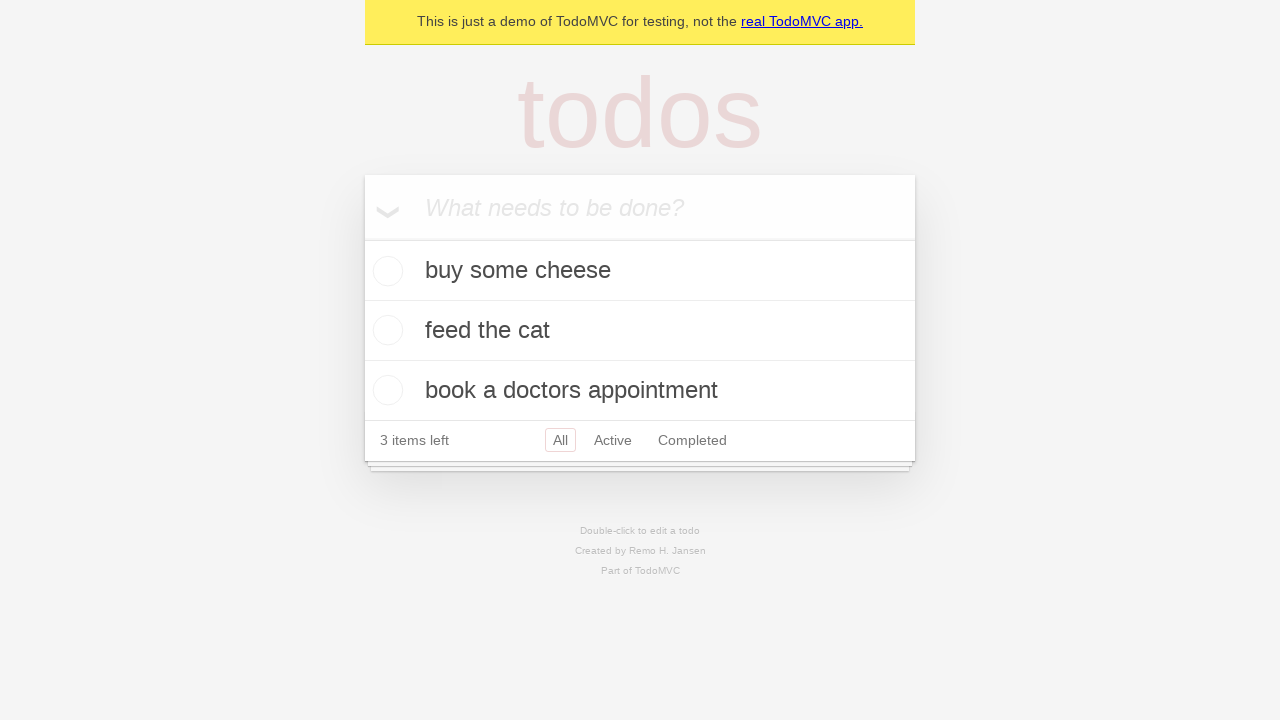